Tests navigating through All, Active, and Completed filters

Starting URL: https://demo.playwright.dev/todomvc

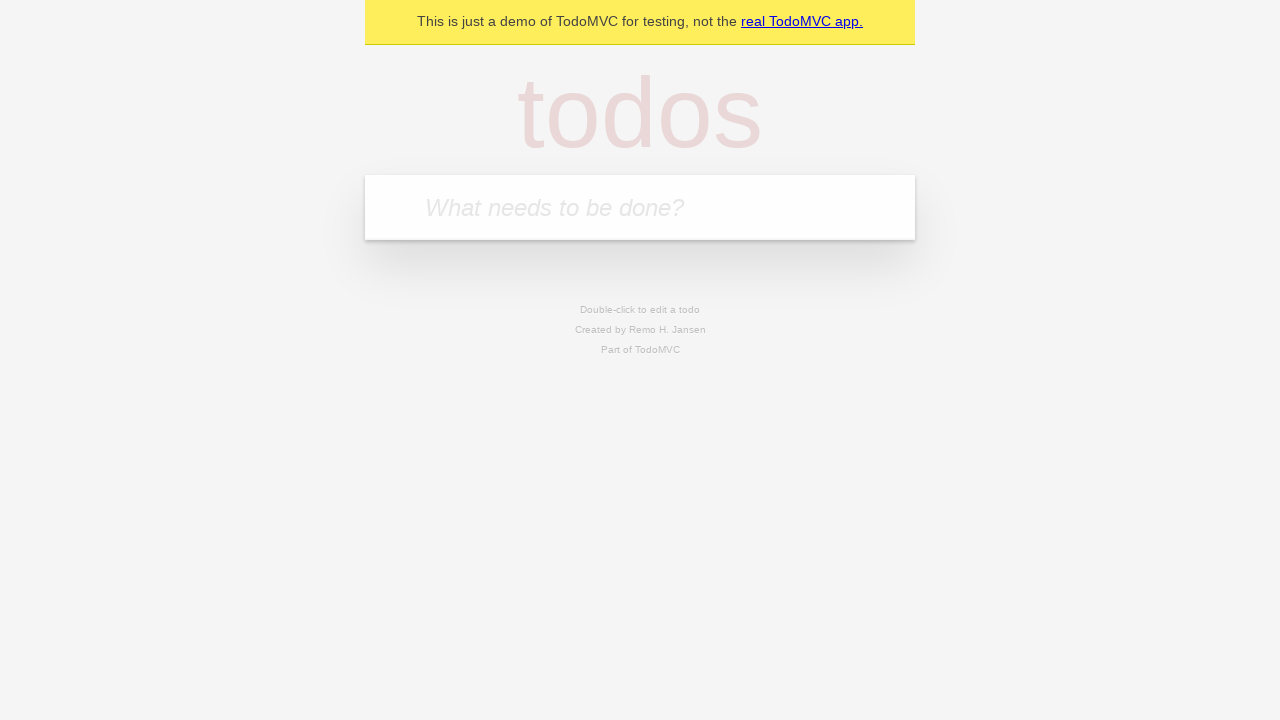

Filled todo input with 'buy some cheese' on internal:attr=[placeholder="What needs to be done?"i]
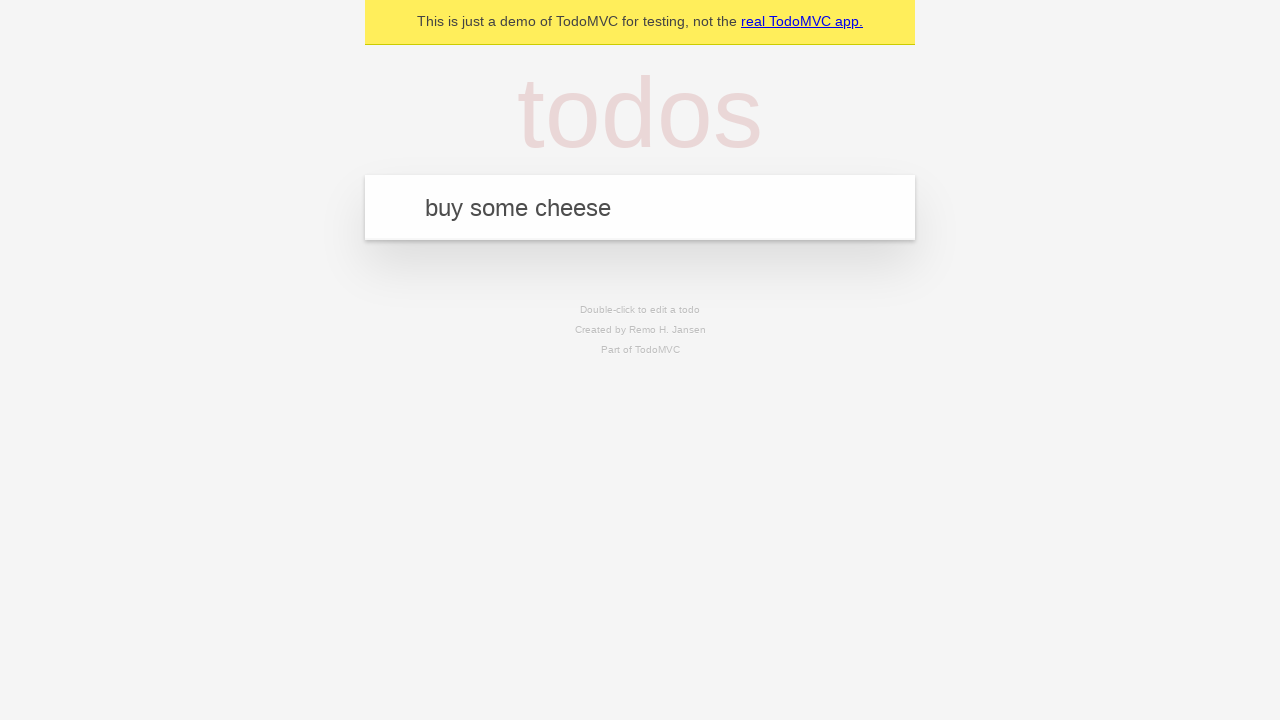

Pressed Enter to create todo 'buy some cheese' on internal:attr=[placeholder="What needs to be done?"i]
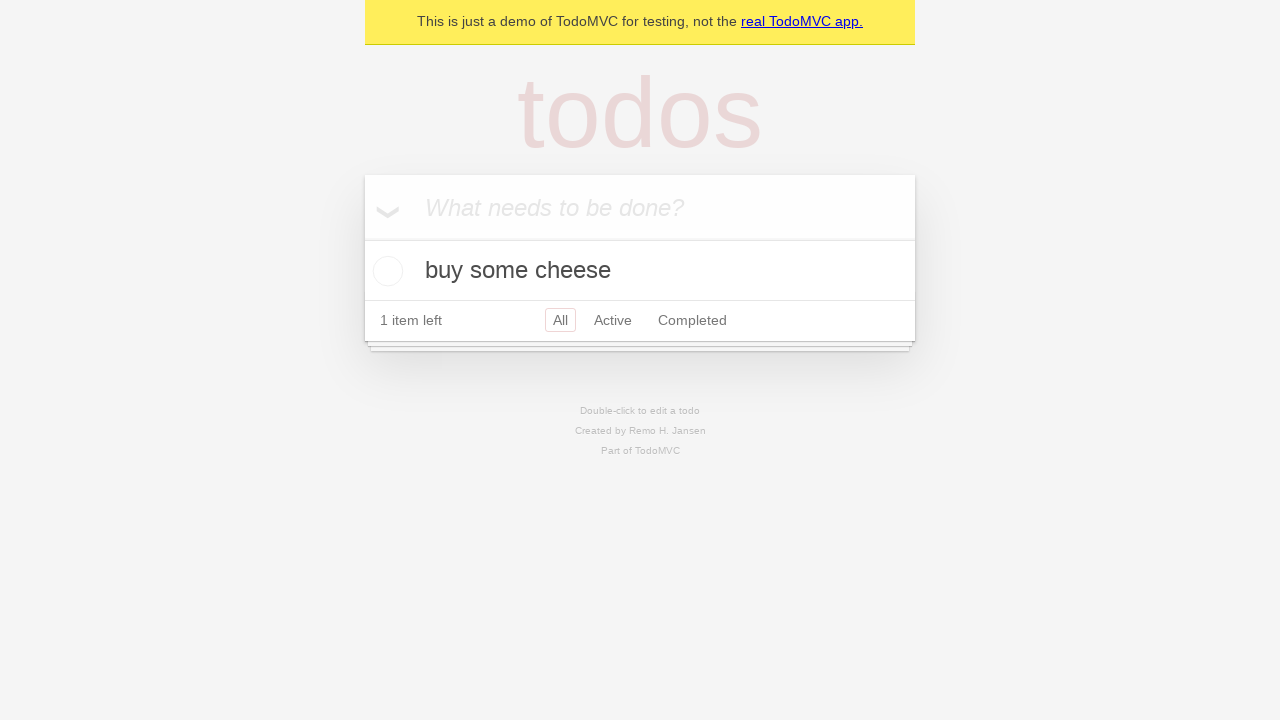

Filled todo input with 'feed the cat' on internal:attr=[placeholder="What needs to be done?"i]
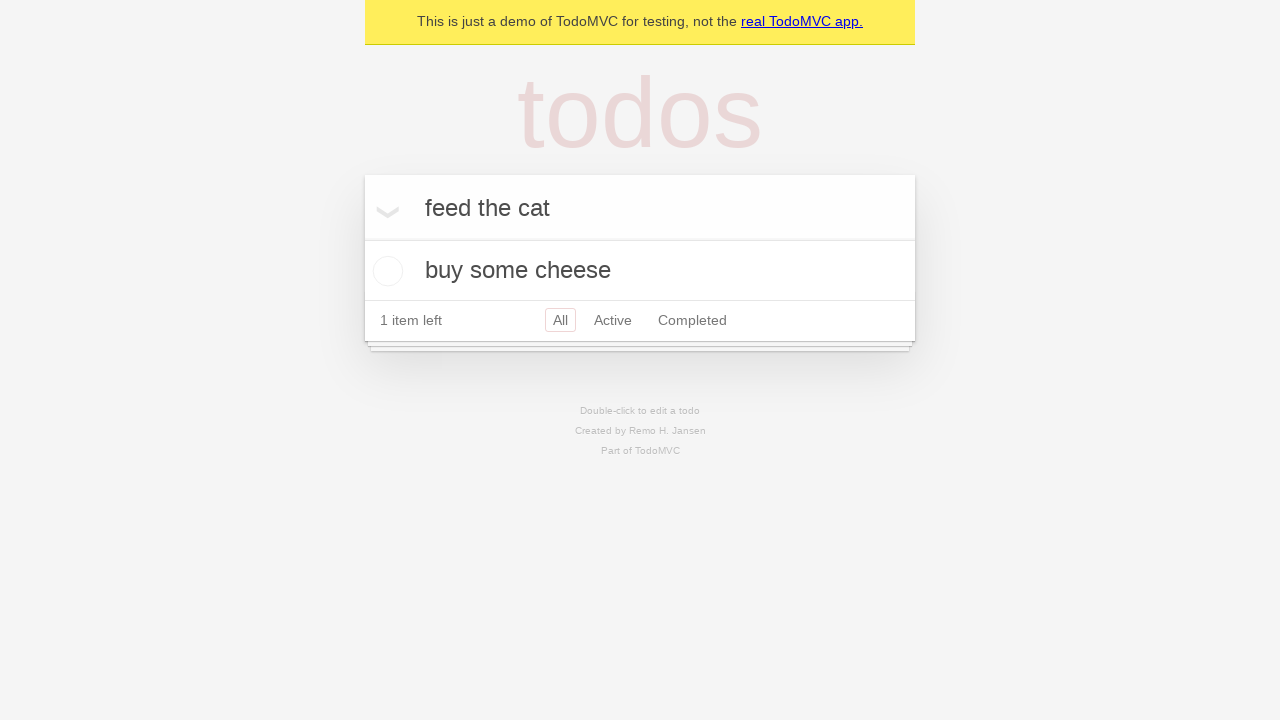

Pressed Enter to create todo 'feed the cat' on internal:attr=[placeholder="What needs to be done?"i]
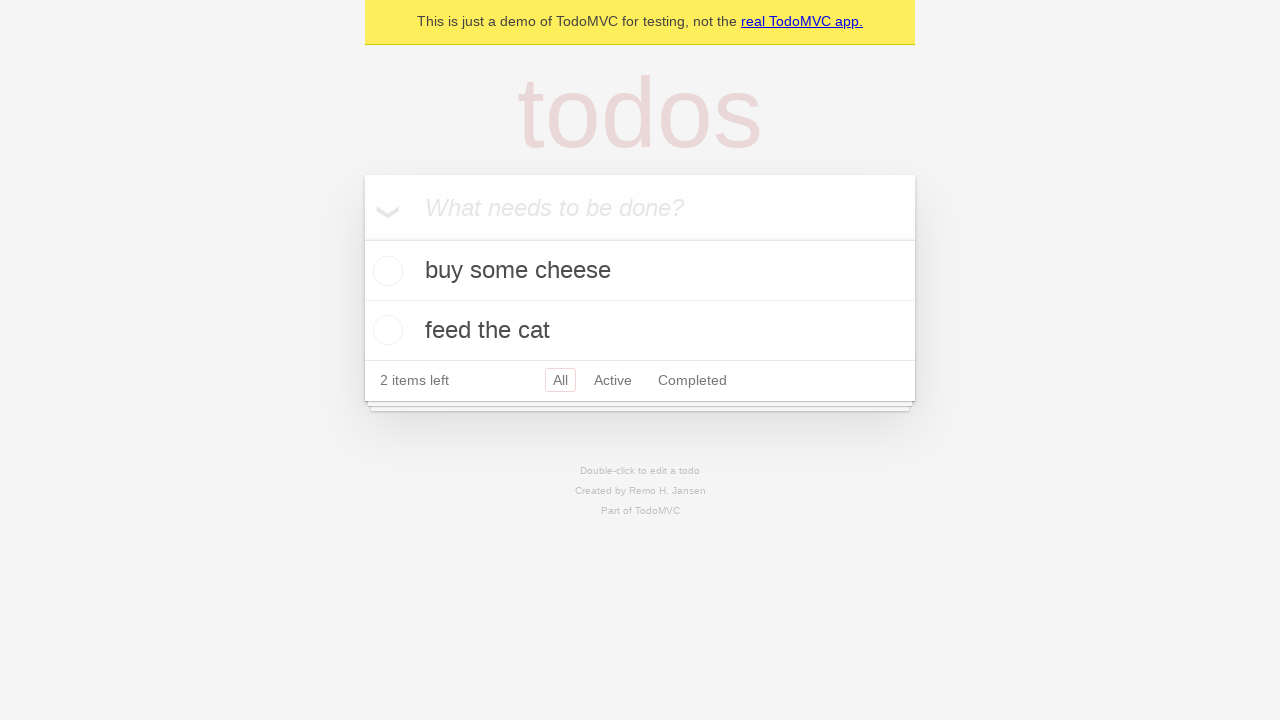

Filled todo input with 'book a doctors appointment' on internal:attr=[placeholder="What needs to be done?"i]
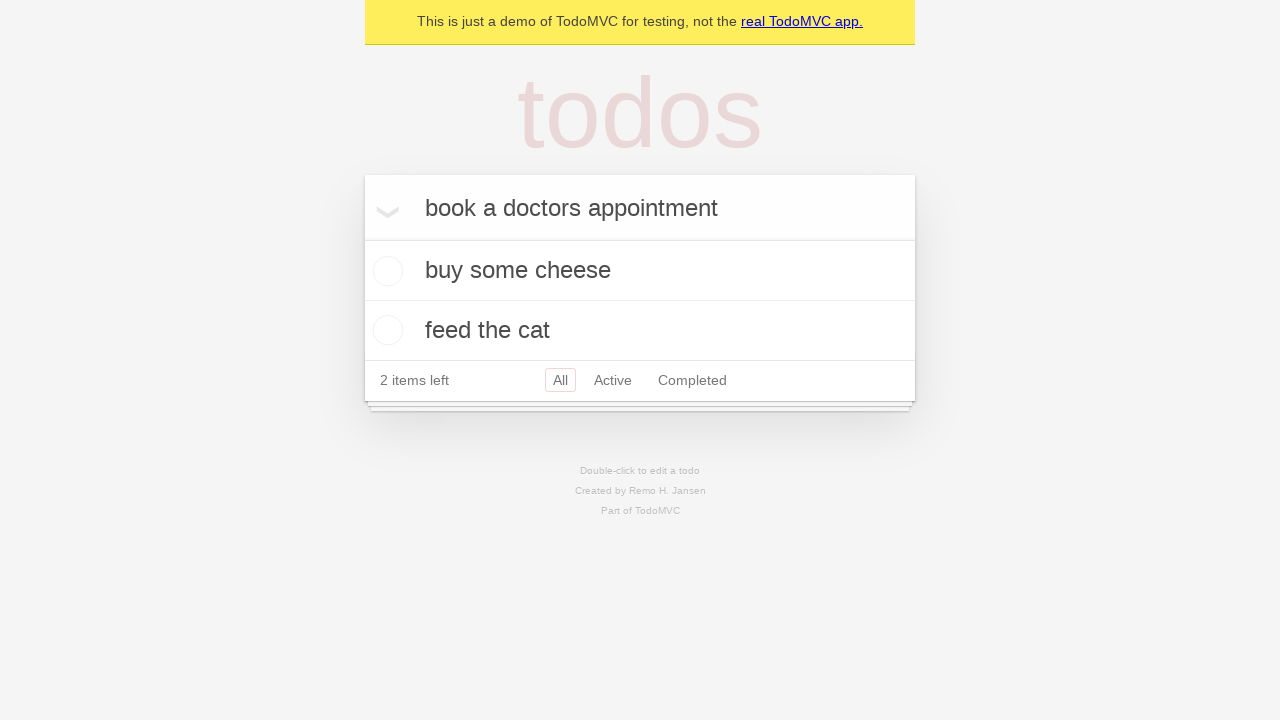

Pressed Enter to create todo 'book a doctors appointment' on internal:attr=[placeholder="What needs to be done?"i]
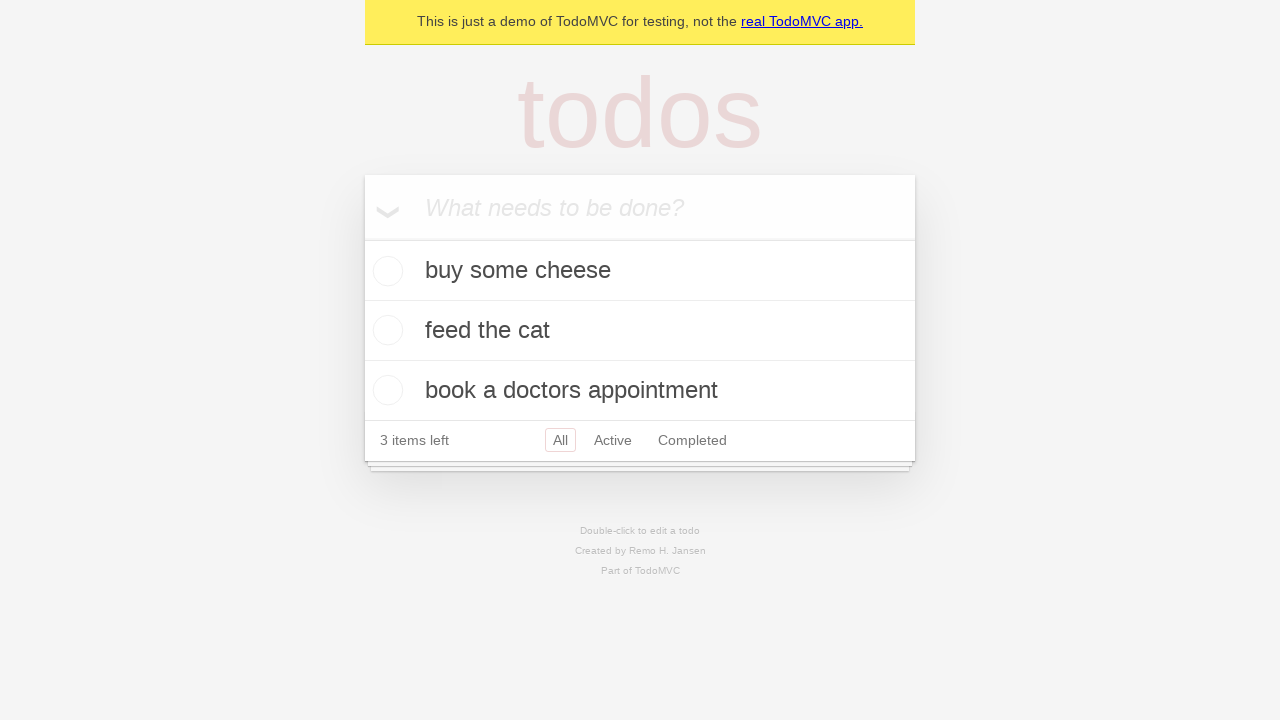

Checked the second todo item at (385, 330) on [data-testid='todo-item'] >> nth=1 >> internal:role=checkbox
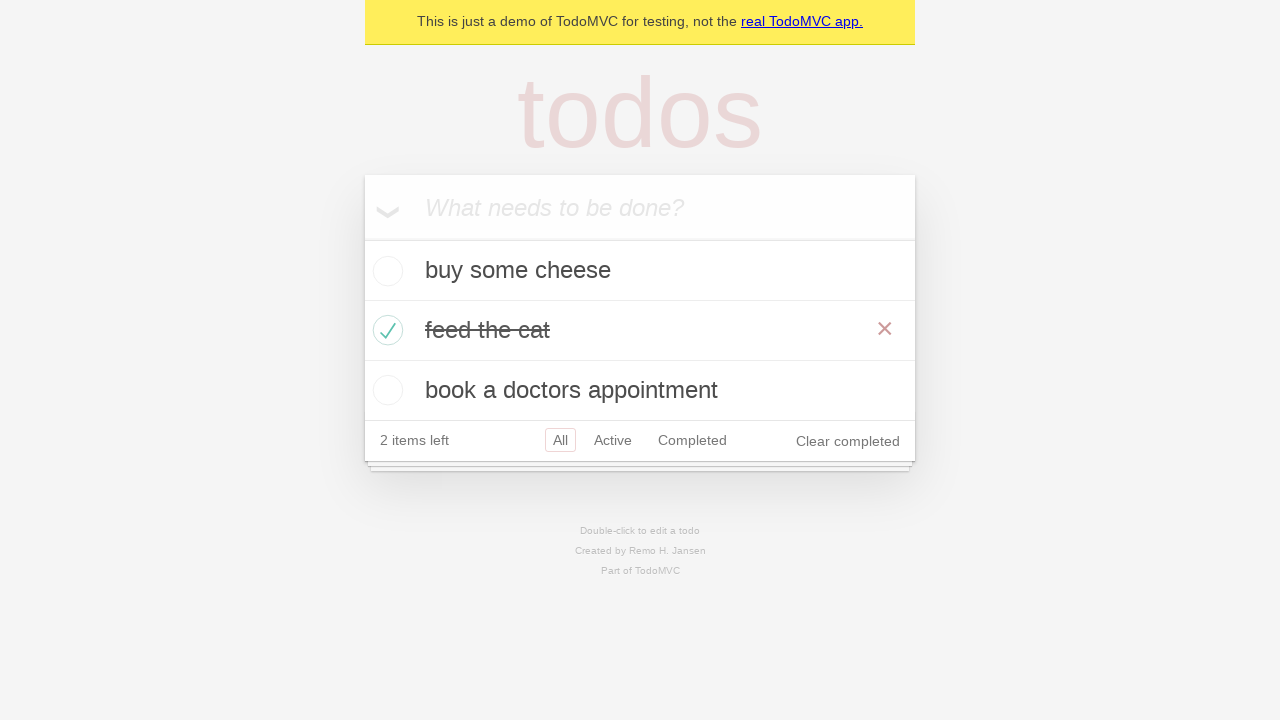

Clicked Active filter at (613, 440) on internal:role=link[name="Active"i]
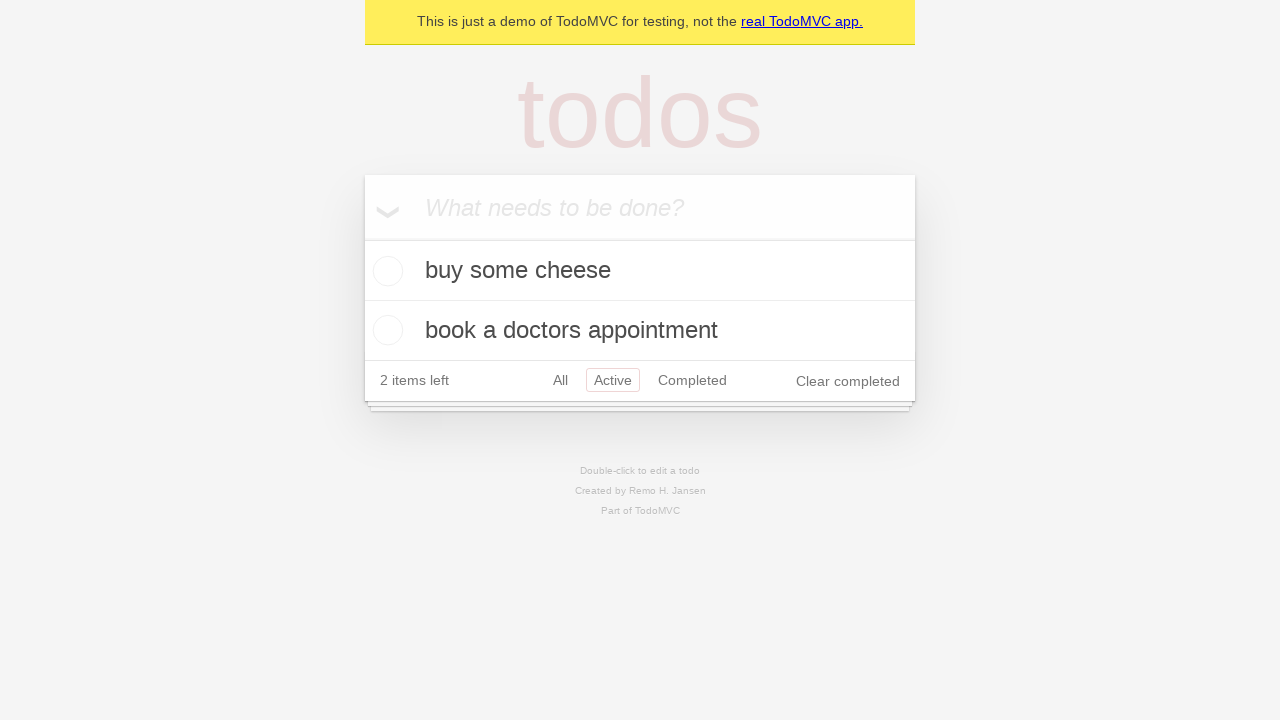

Clicked Completed filter at (692, 380) on internal:role=link[name="Completed"i]
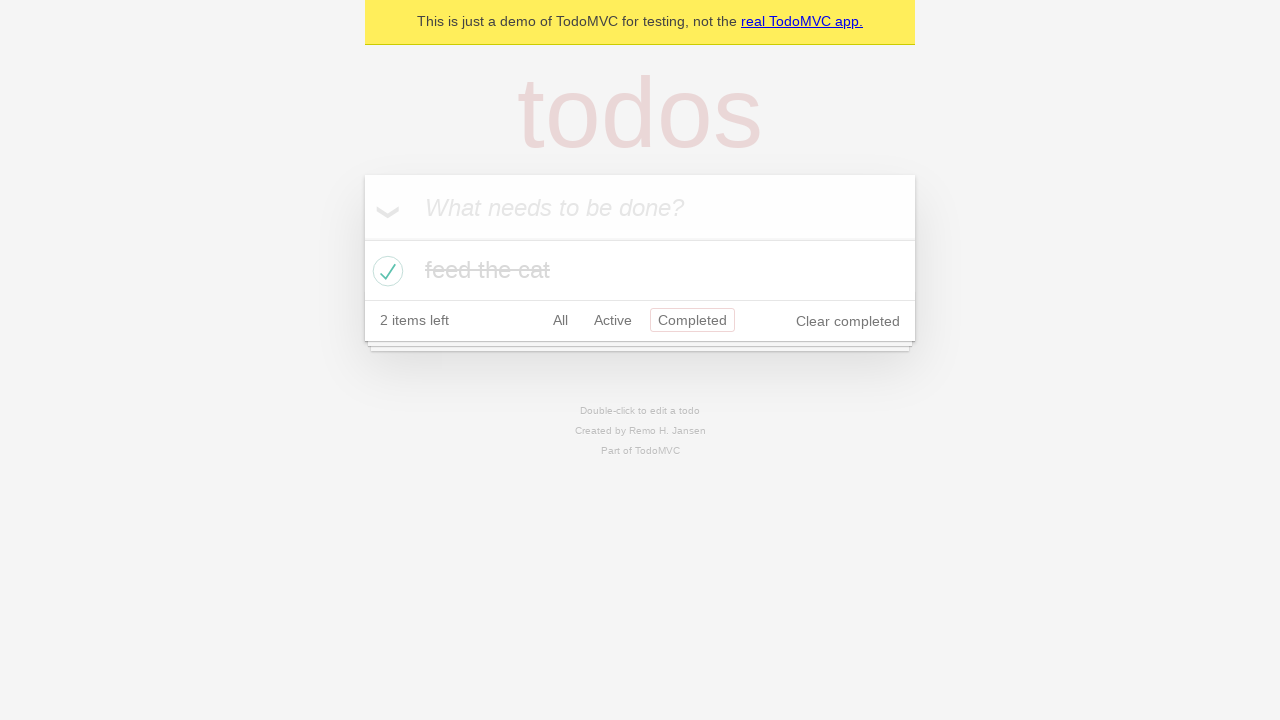

Clicked All filter at (560, 320) on internal:role=link[name="All"i]
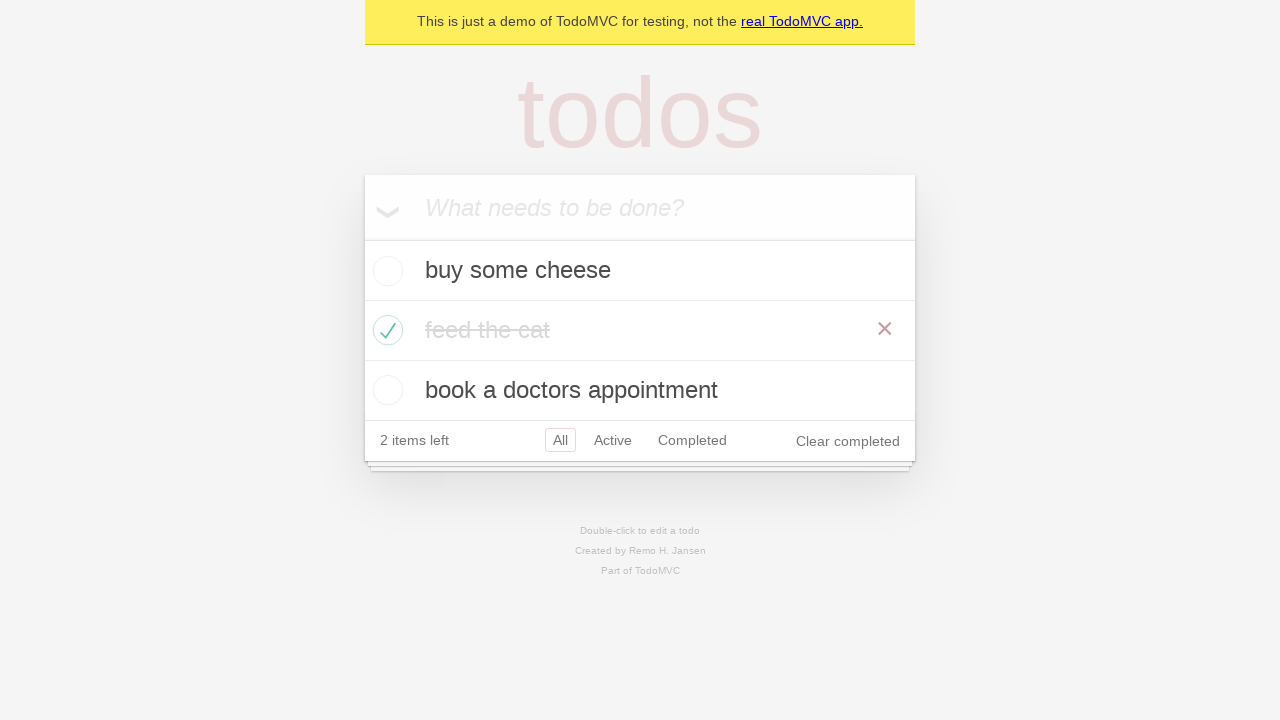

Waited for all items view to load
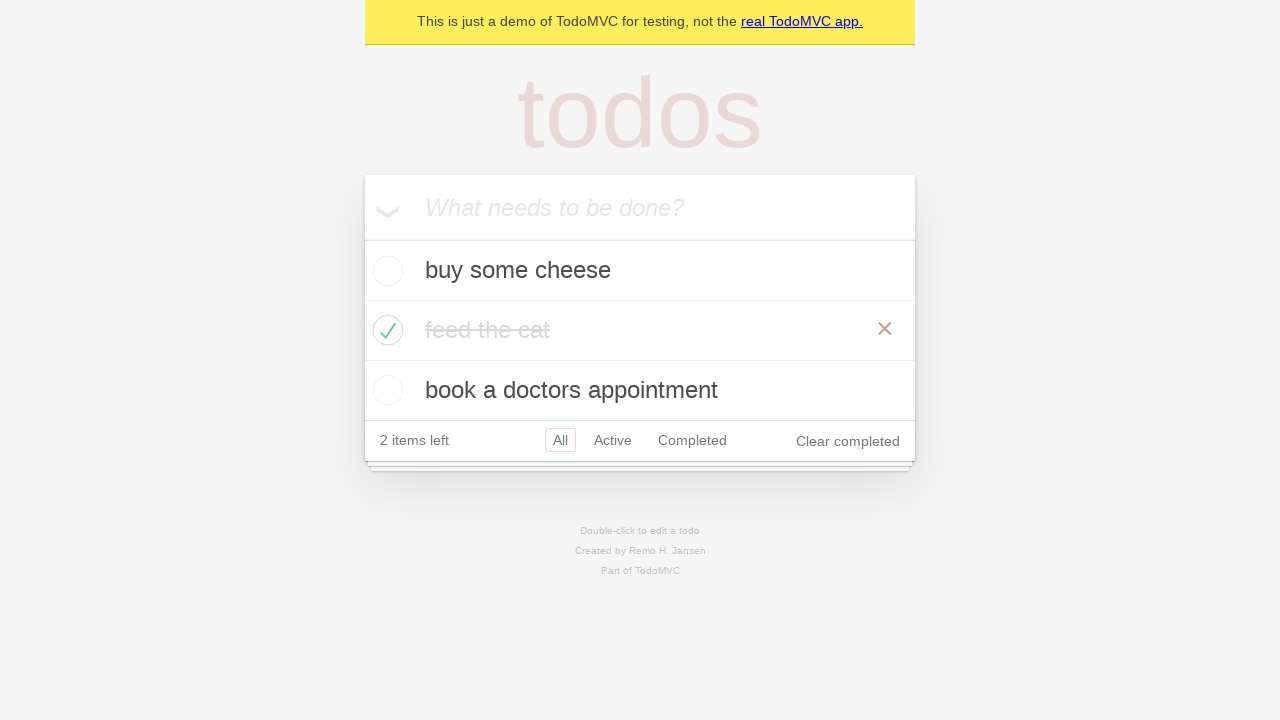

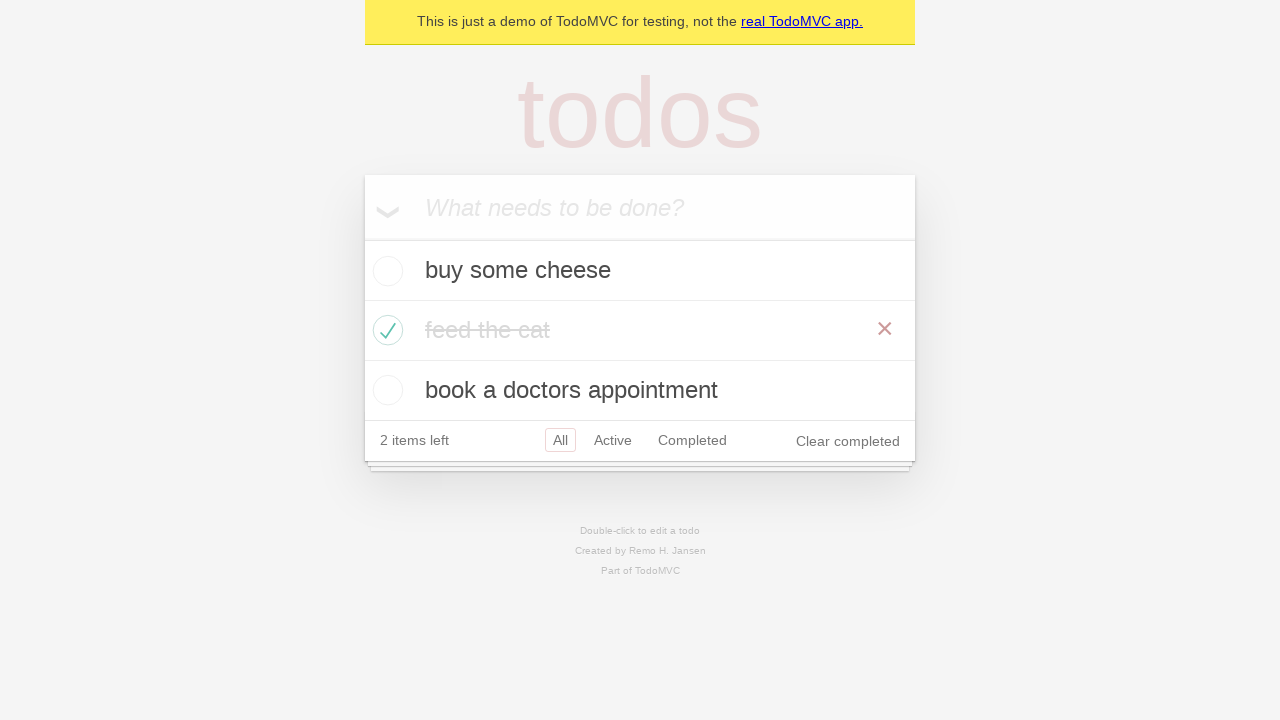